Tests sending text to a JavaScript prompt by clicking the third button, entering a name in the prompt, accepting it, and verifying the name appears in the result message.

Starting URL: https://the-internet.herokuapp.com/javascript_alerts

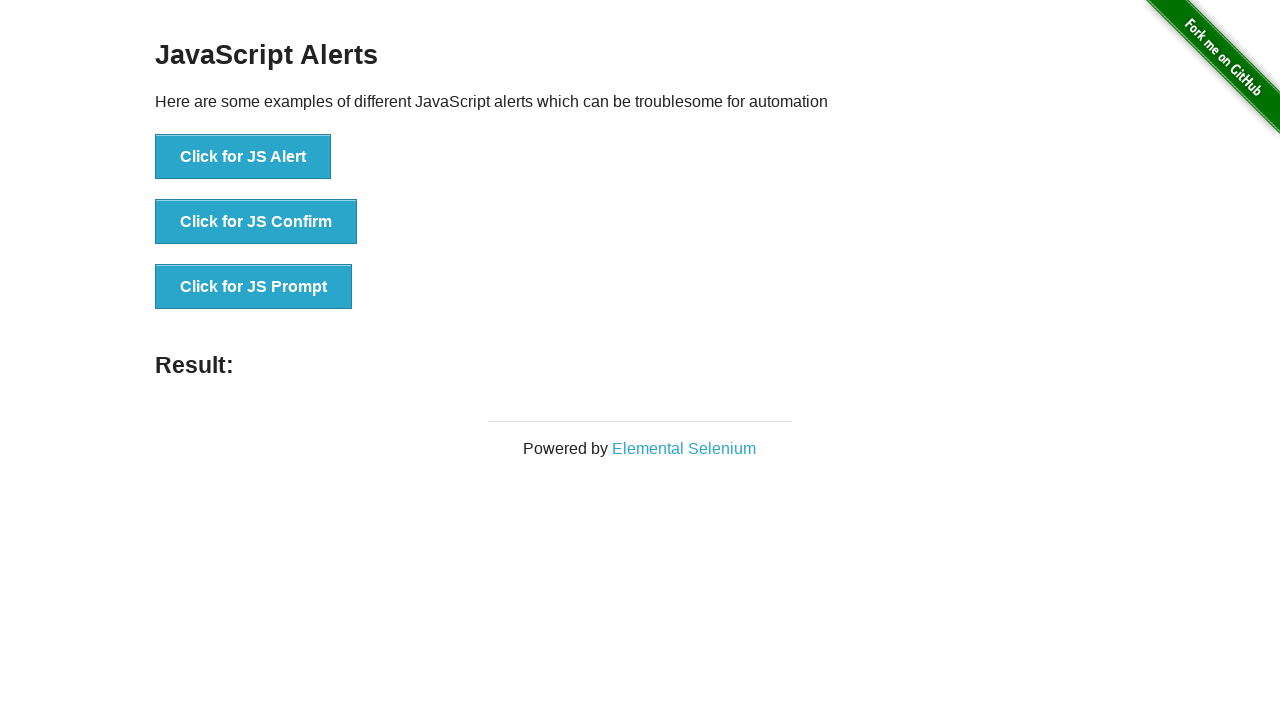

Set up dialog handler to accept prompt with name 'Marcus'
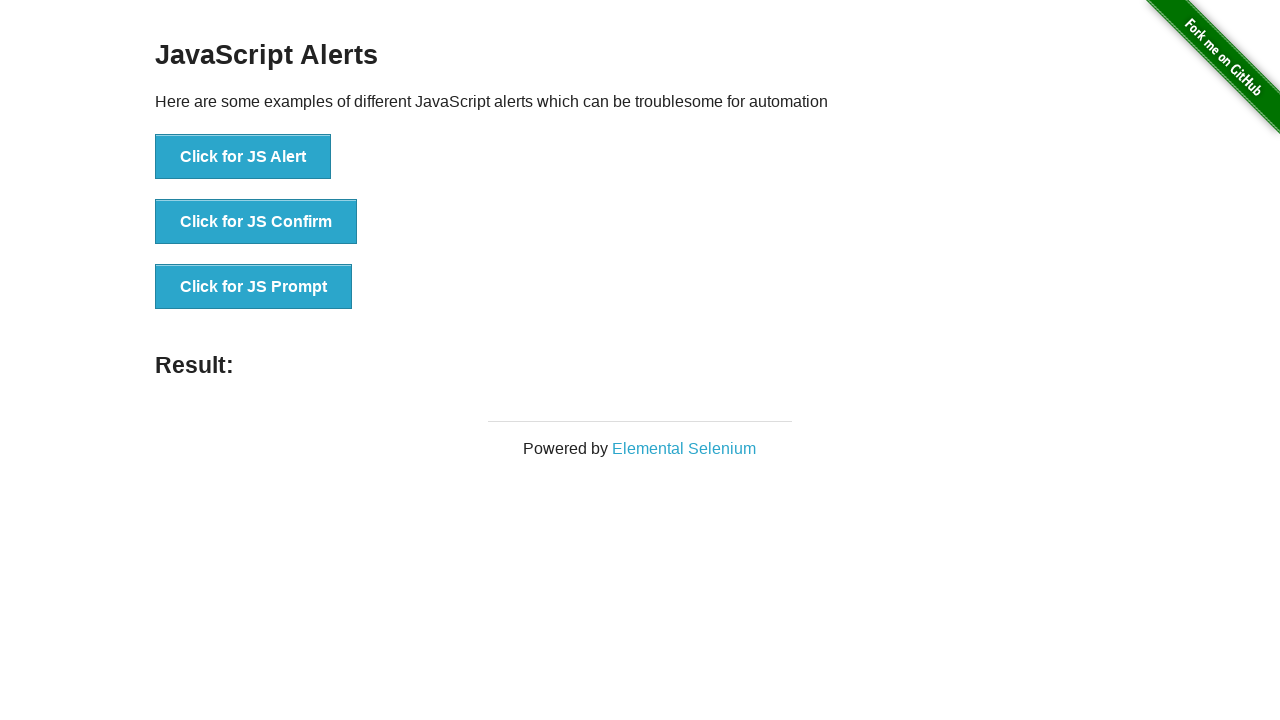

Clicked the JS Prompt button (third button) at (254, 287) on button[onclick='jsPrompt()']
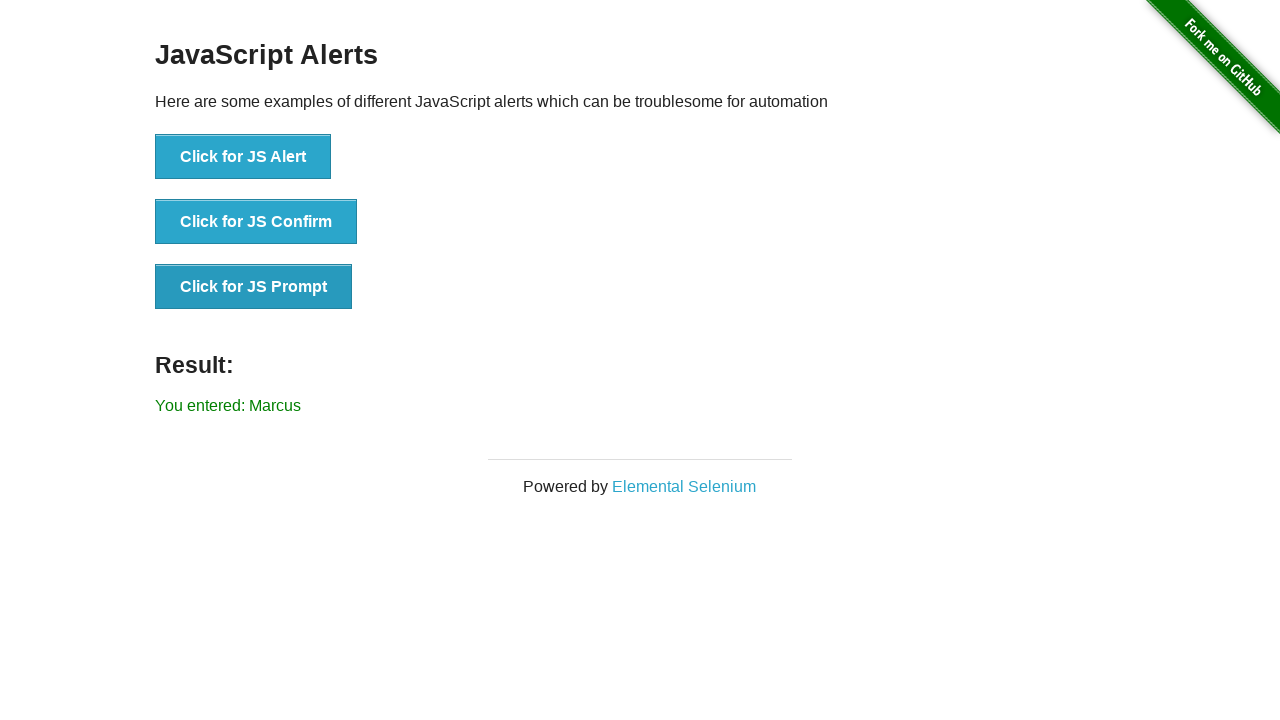

Result message element loaded
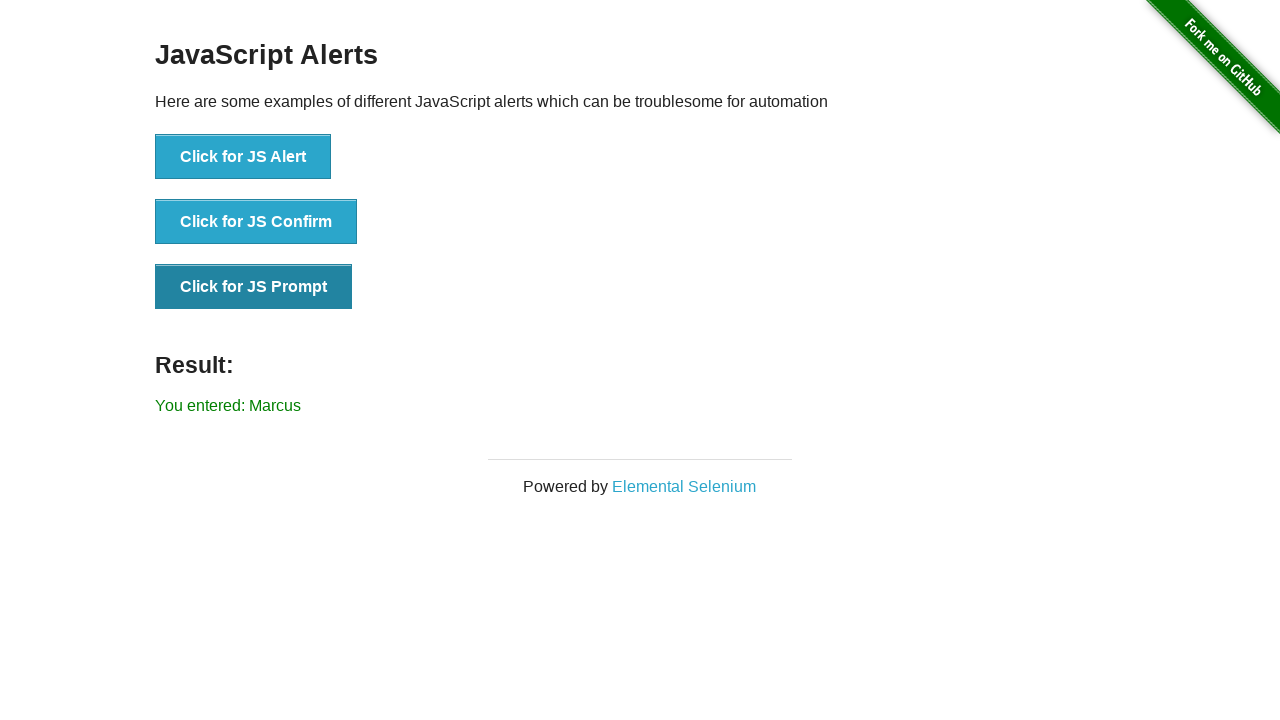

Retrieved result text content
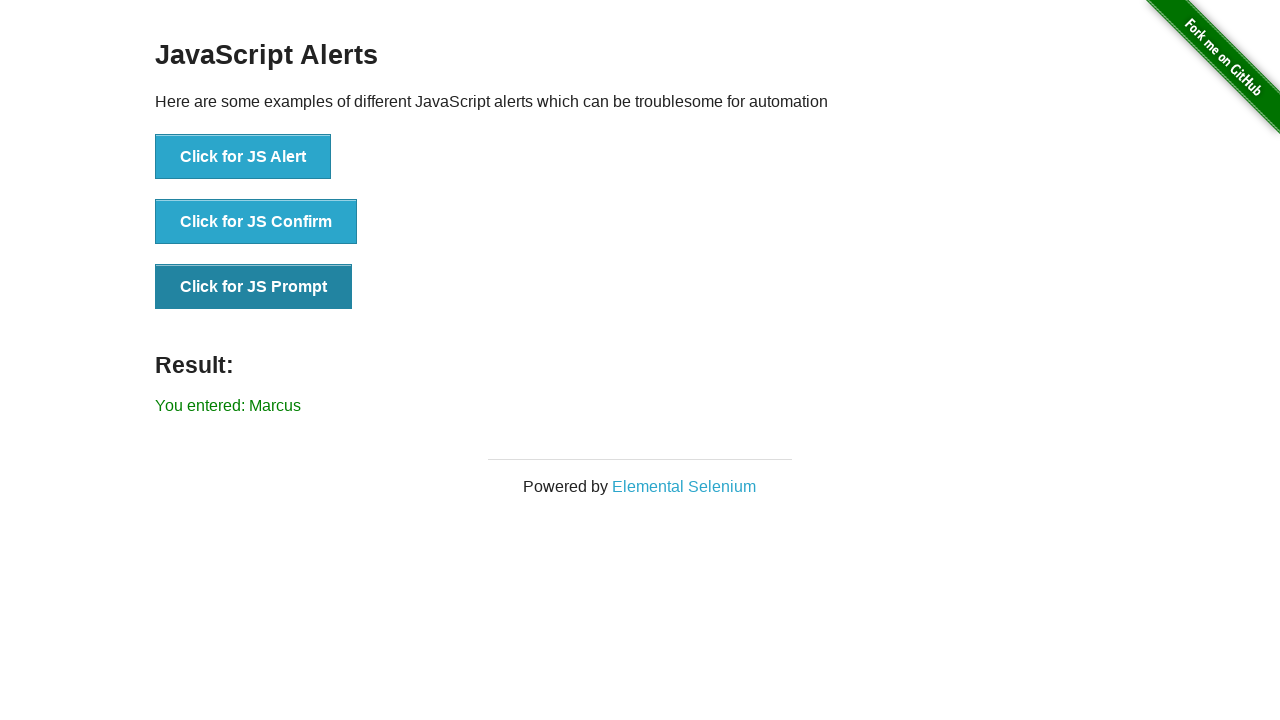

Verified that result message contains 'Marcus'
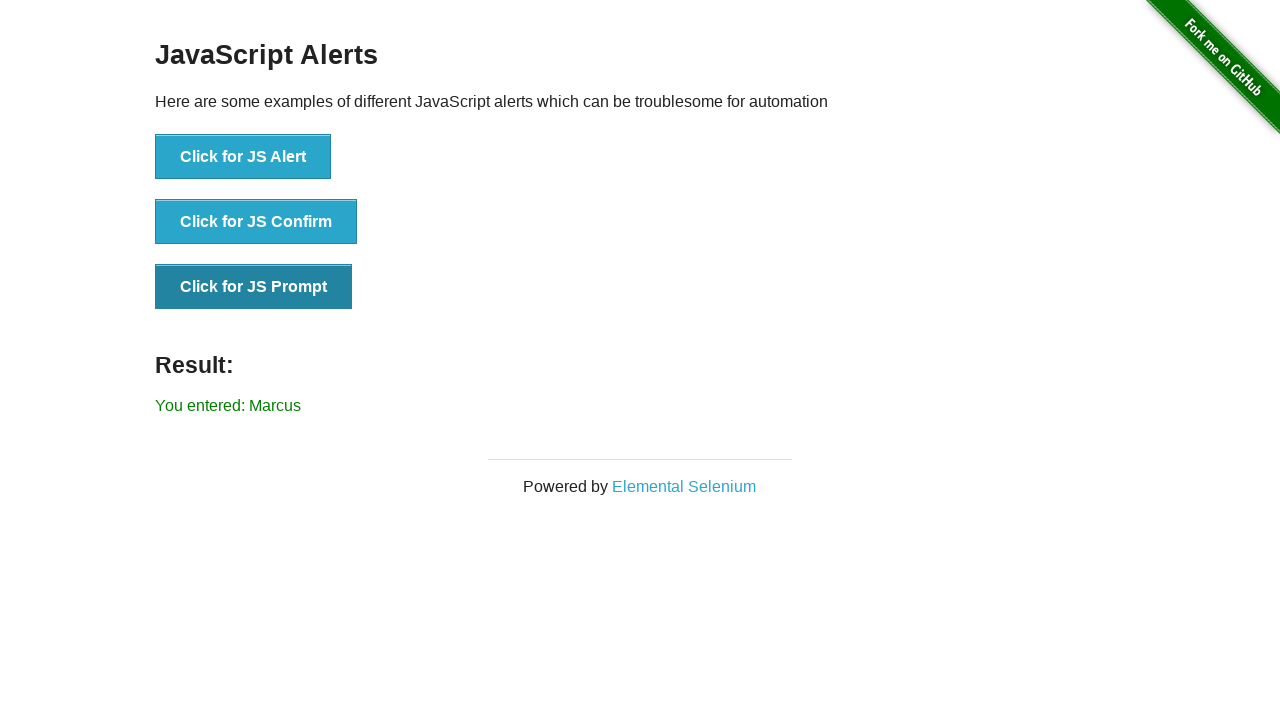

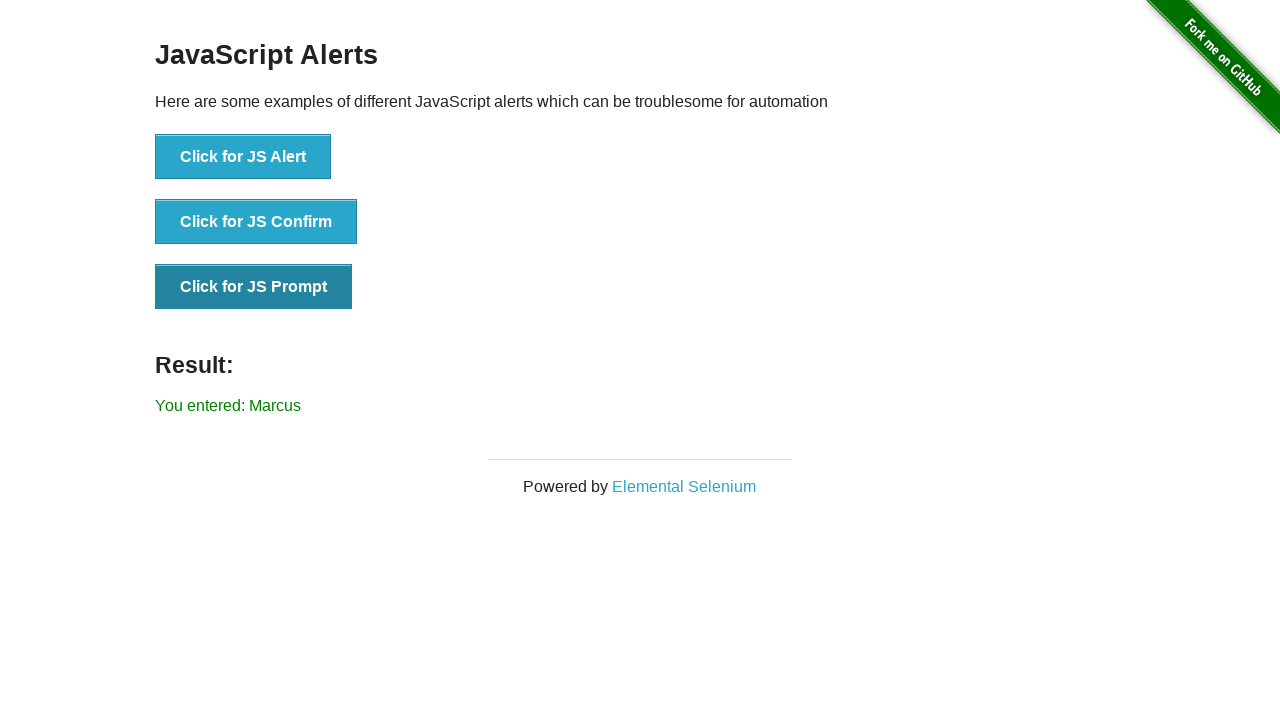